Tests VWO website by clicking on the "Start a free trial" link using partial link text matching

Starting URL: https://app.vwo.com

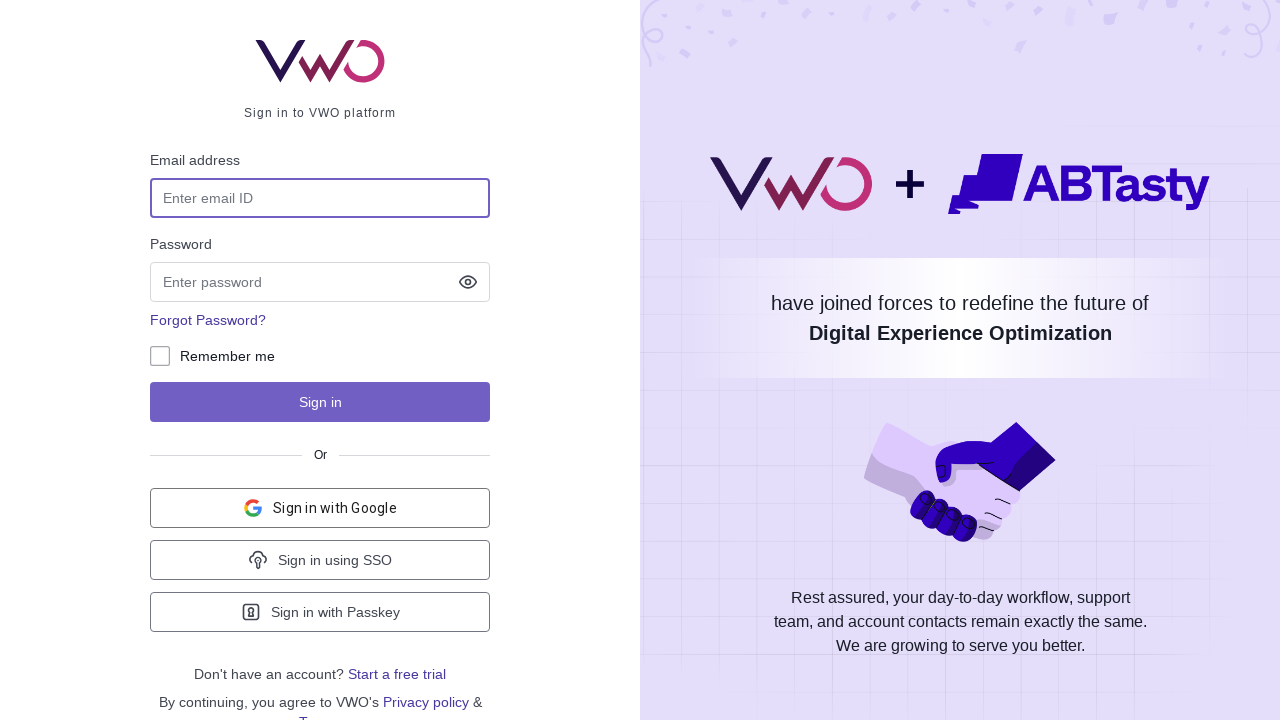

Clicked on 'Start a free trial' link using partial text matching at (397, 674) on a:has-text('Start')
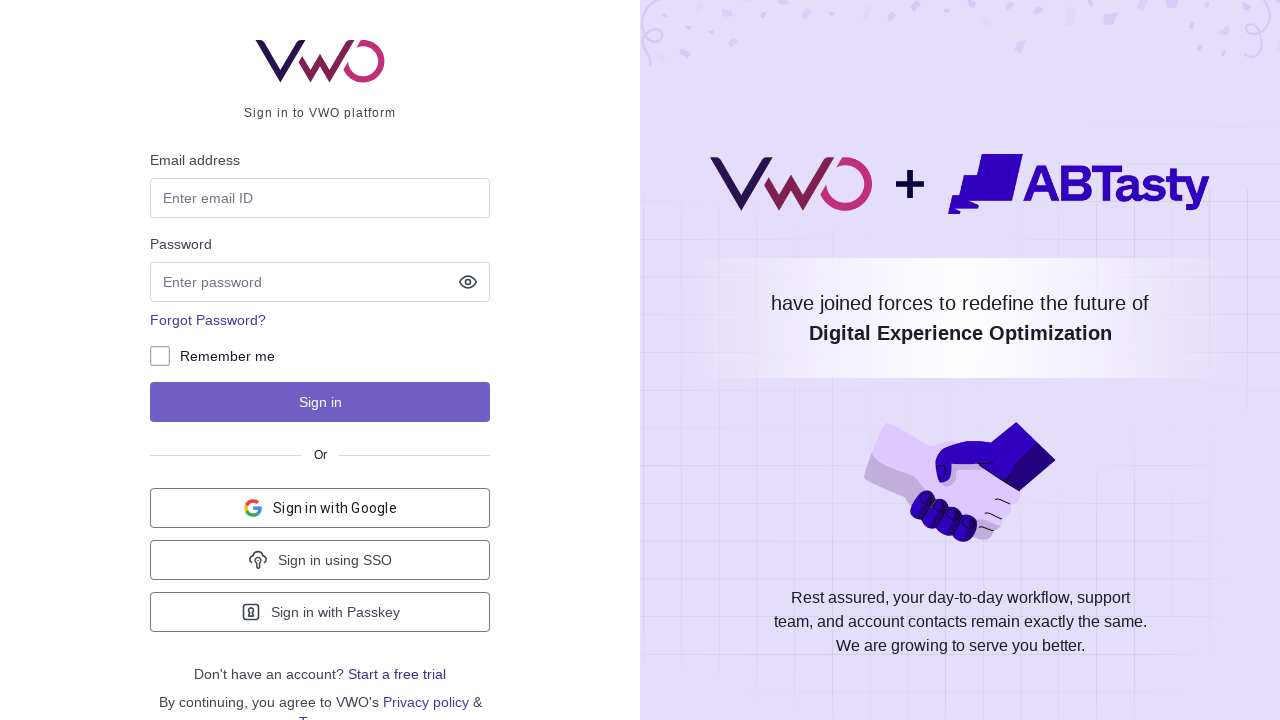

Waited for page to load completely (networkidle state)
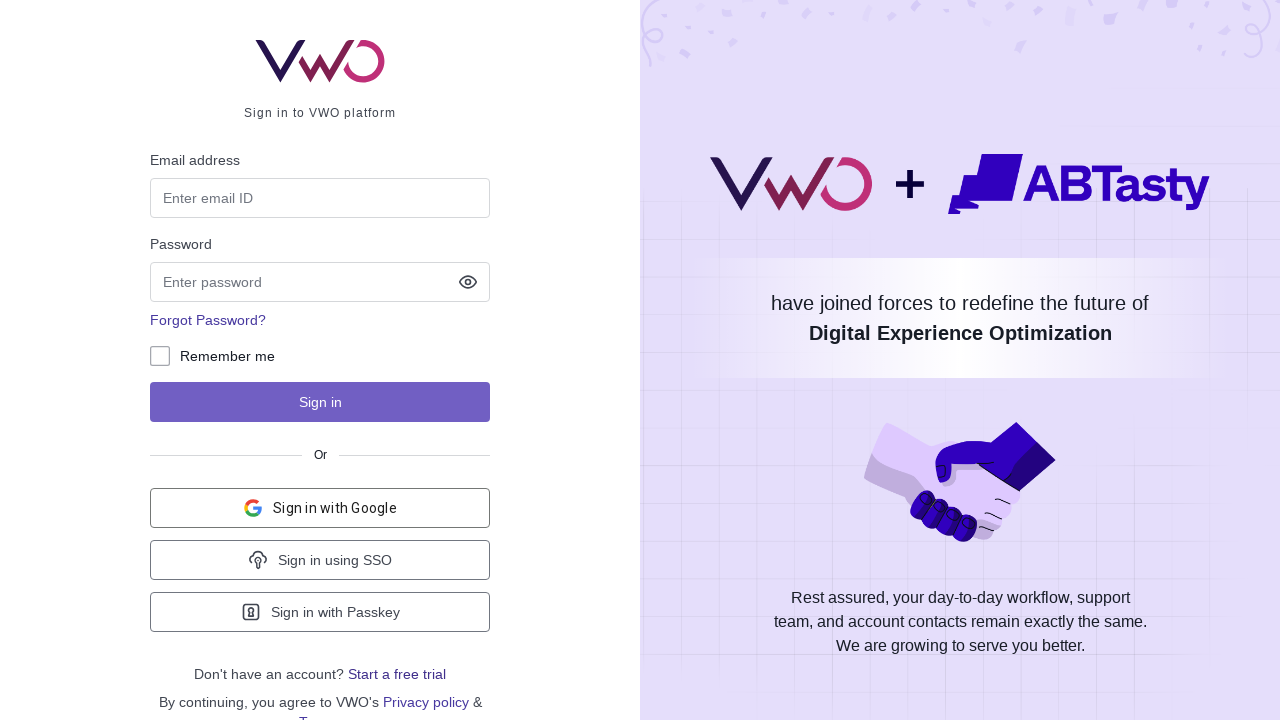

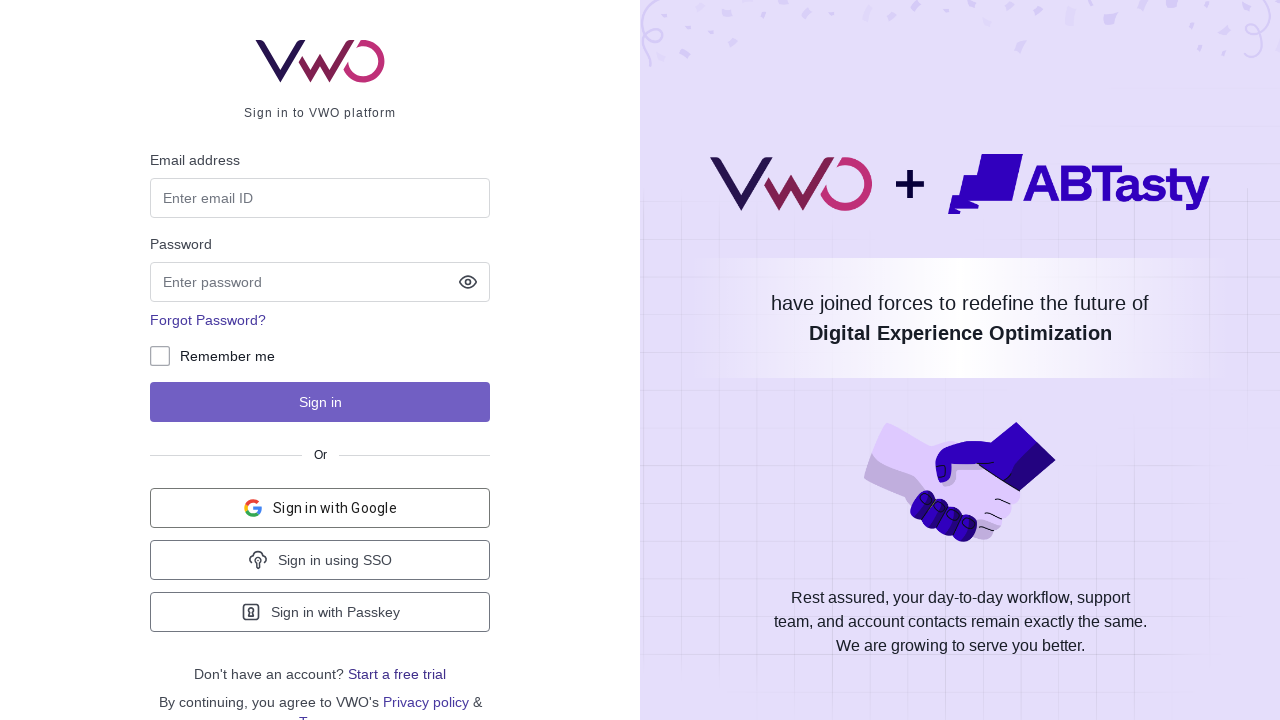